Tests search box validation by entering invalid characters and verifying the page stays on main URL

Starting URL: https://abs.firat.edu.tr/tr

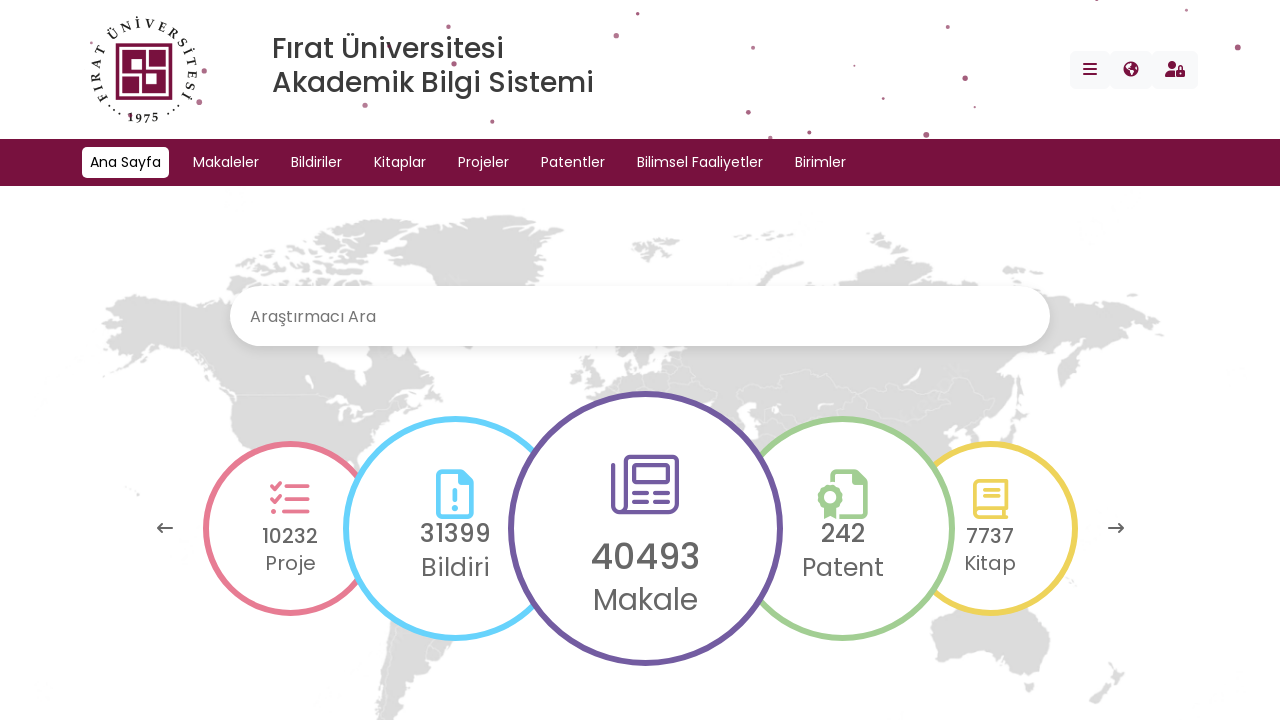

Filled search box with space character on #search
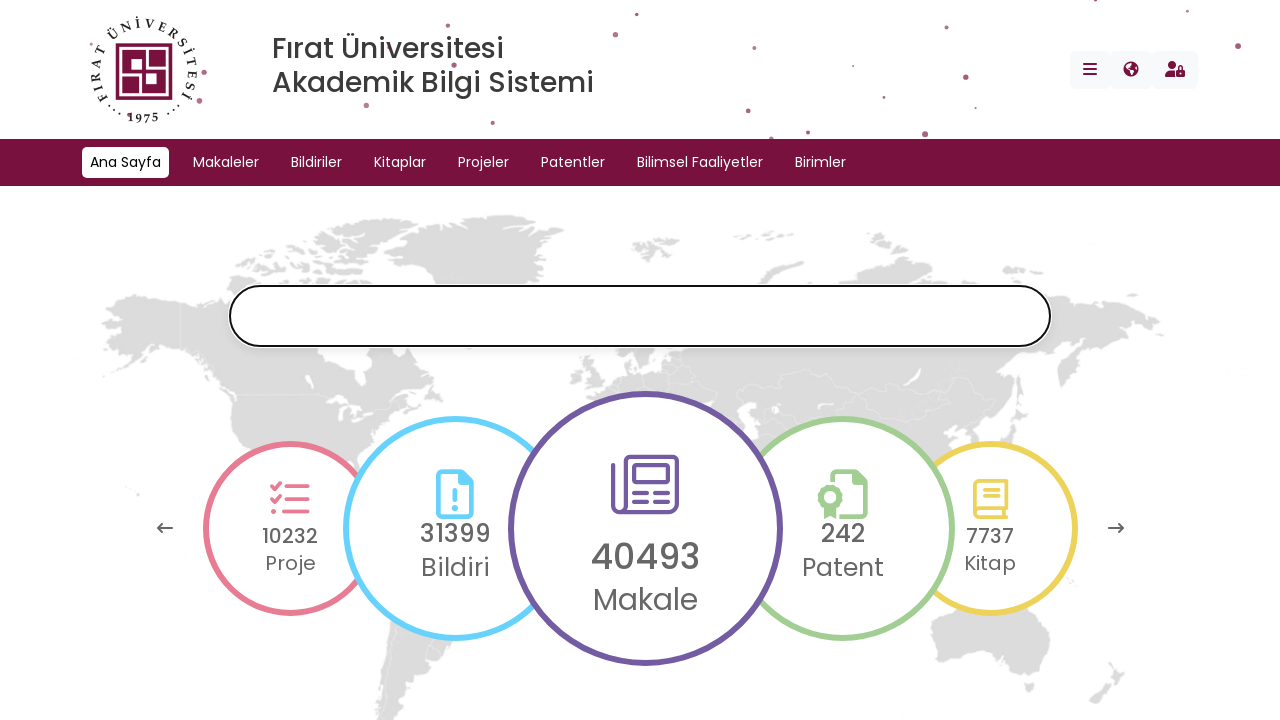

Pressed Enter key in search box with space on #search
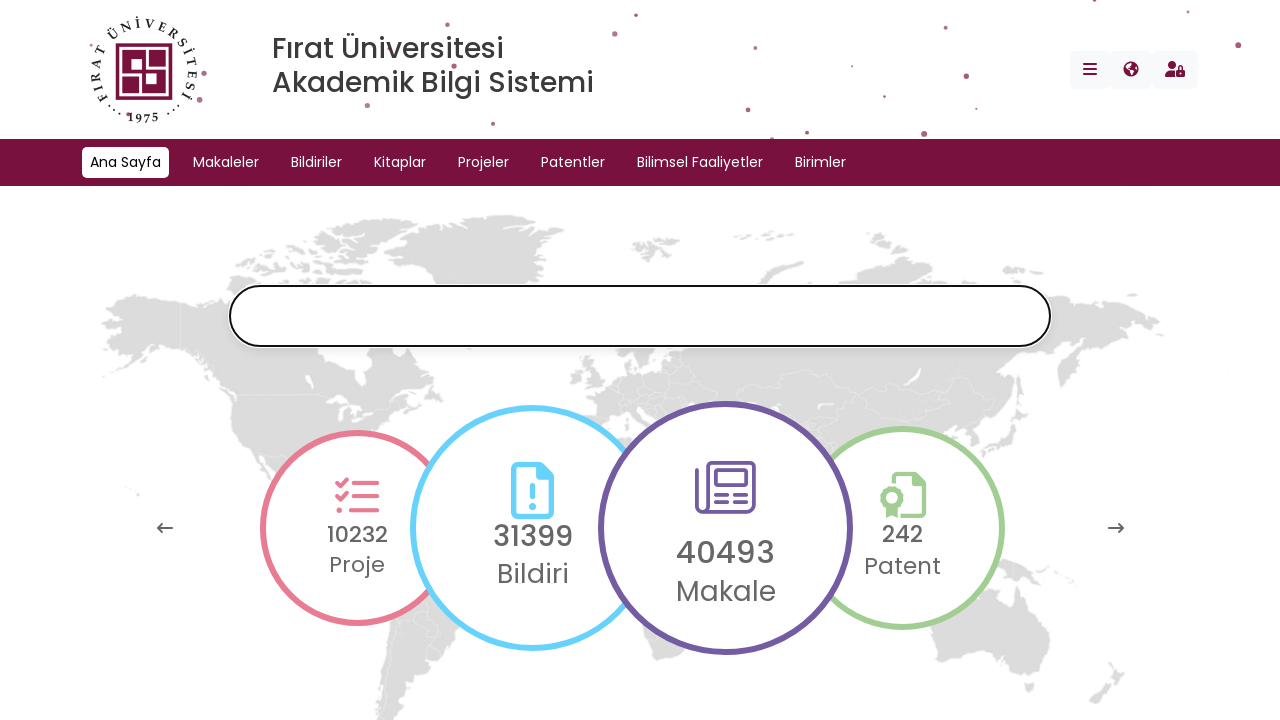

Filled search box with special characters './_*?' on #search
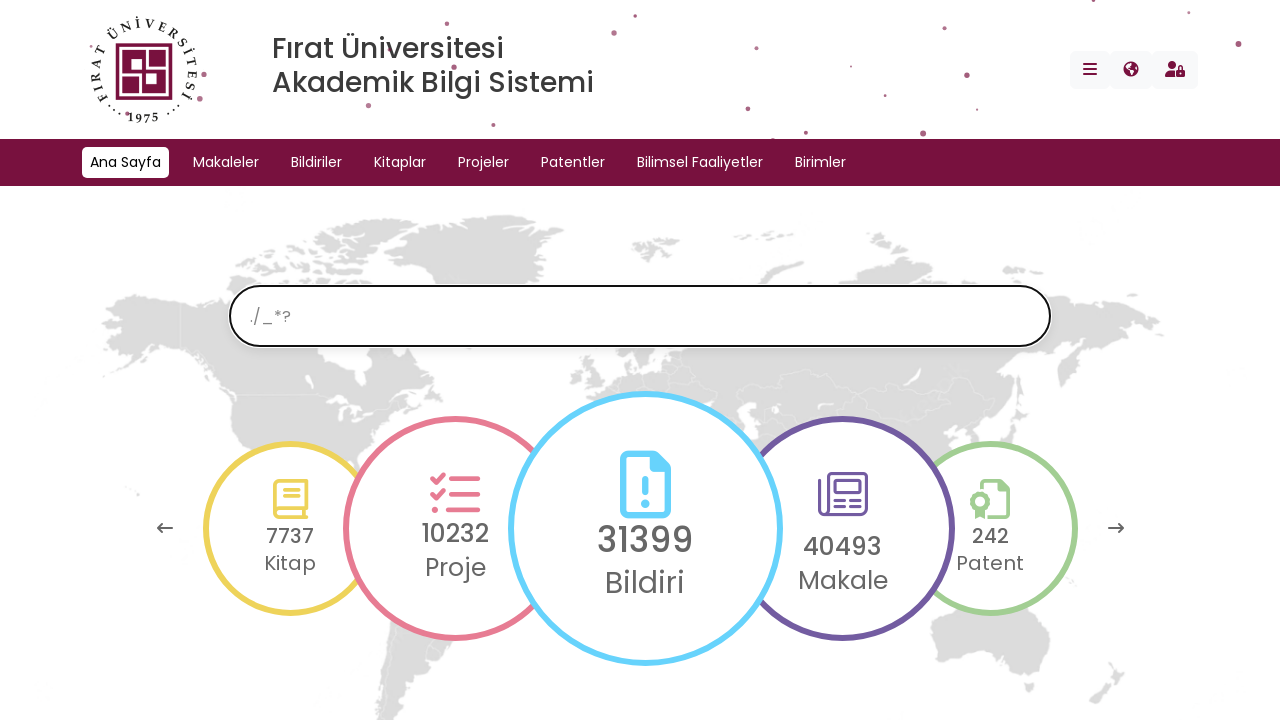

Pressed Enter key in search box with special characters on #search
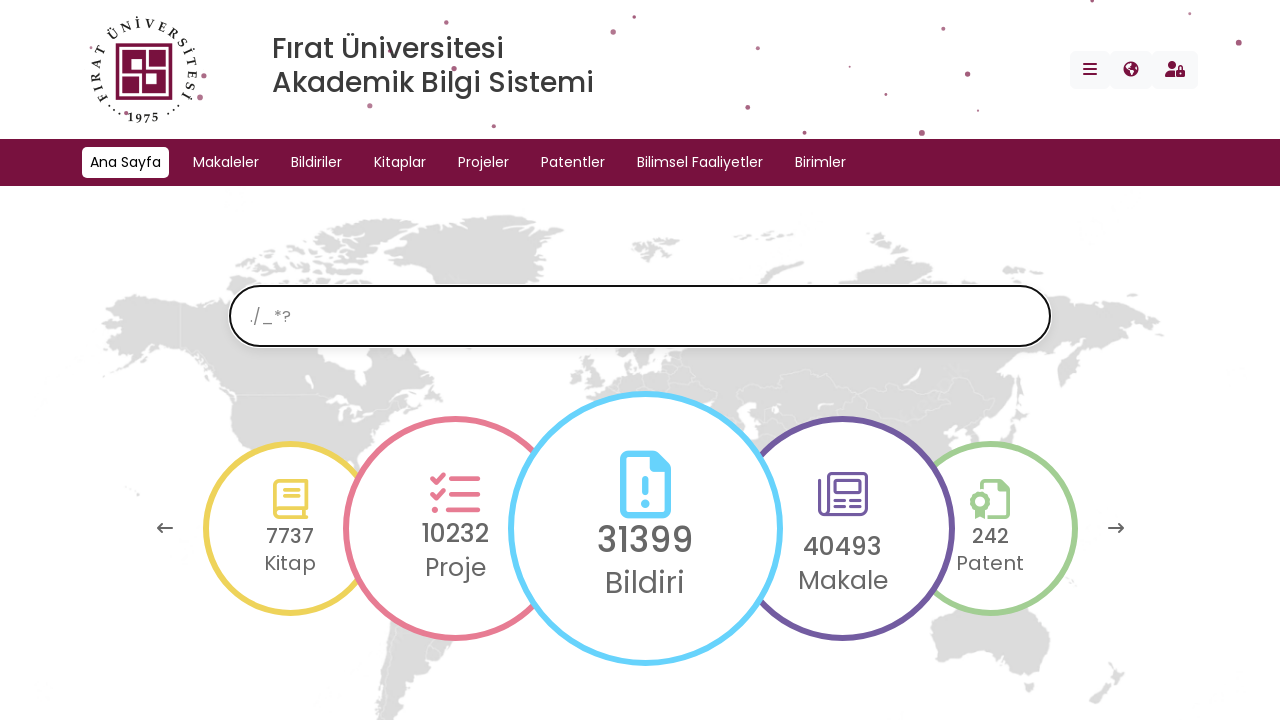

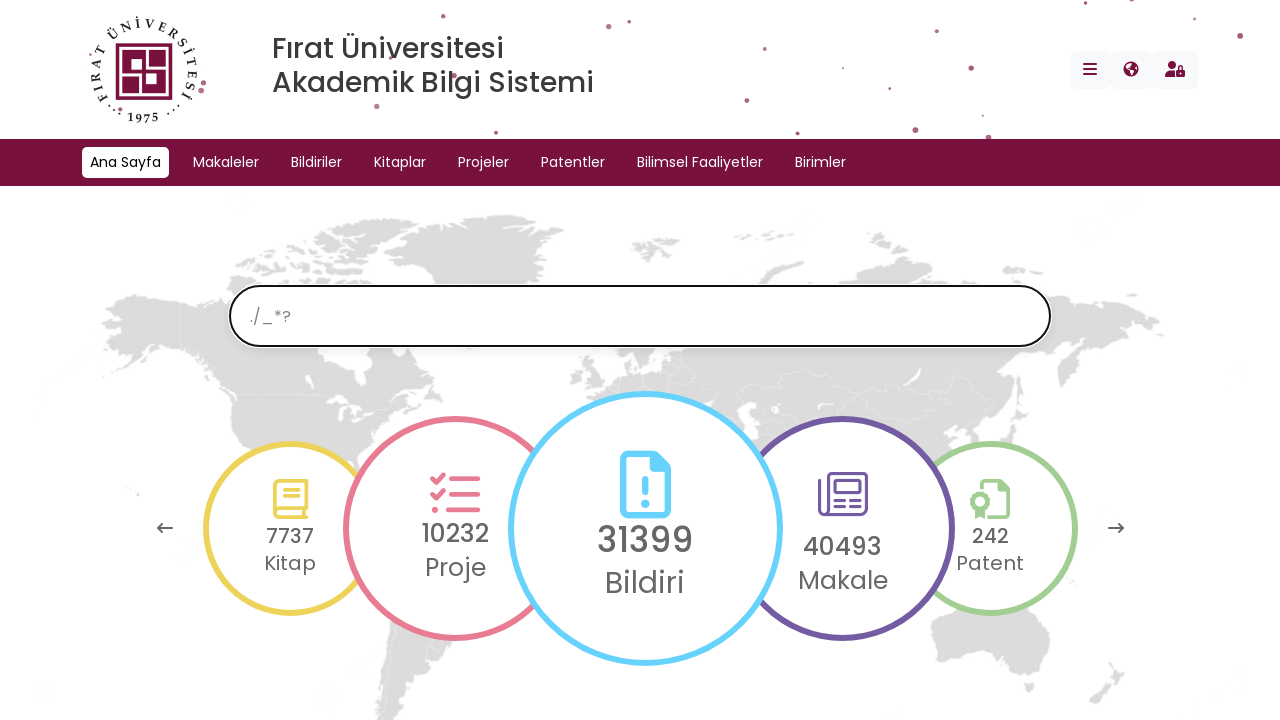